Navigates to restaurant pages on Yandex Eda food delivery service with geolocation set to a specific address in Saint Petersburg, visiting multiple restaurant pages to verify they load correctly.

Starting URL: https://eda.yandex.ru/r/rumyancev?placeSlug=rumyancev_zlaum

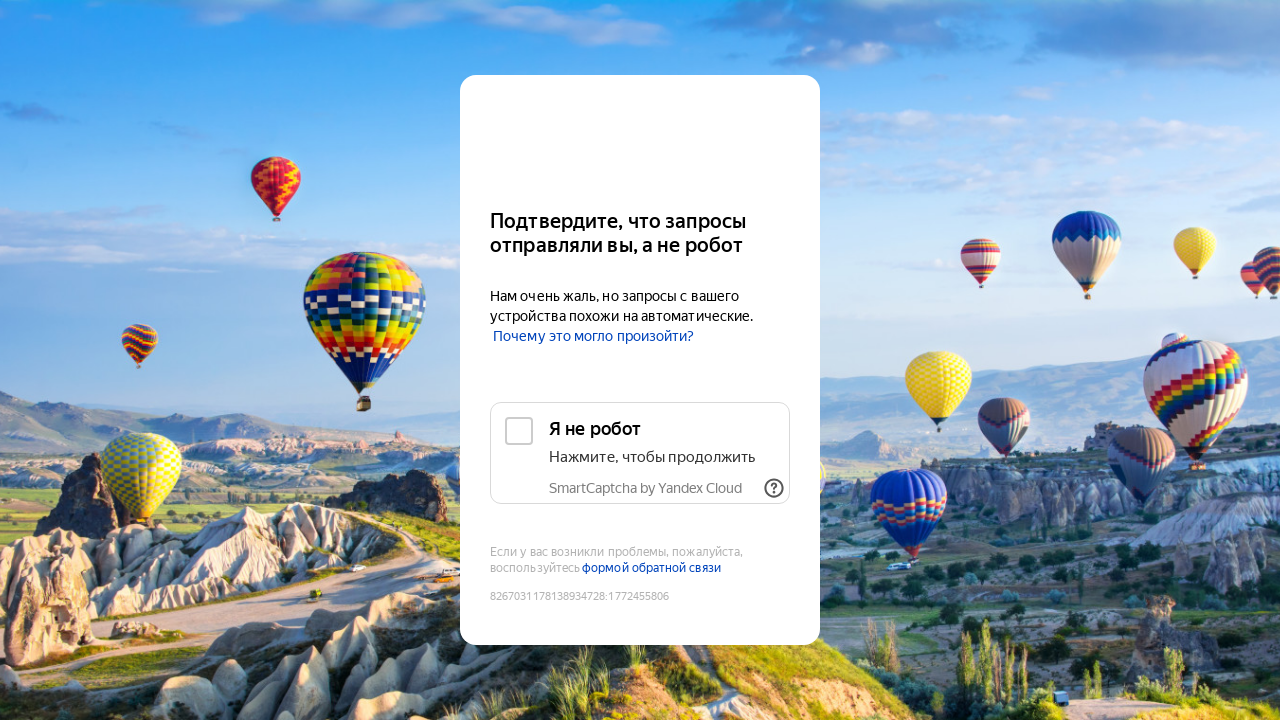

Set geolocation to Saint Petersburg address (59.9363, 30.2706)
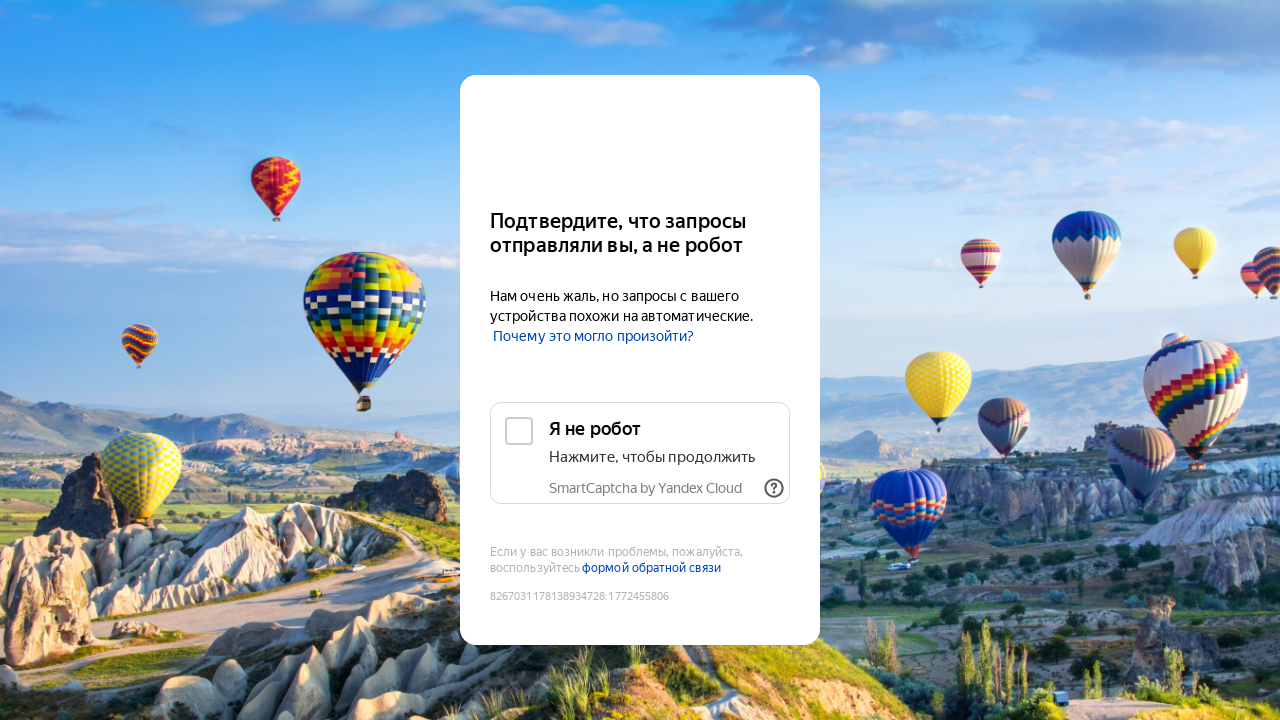

Granted geolocation permission
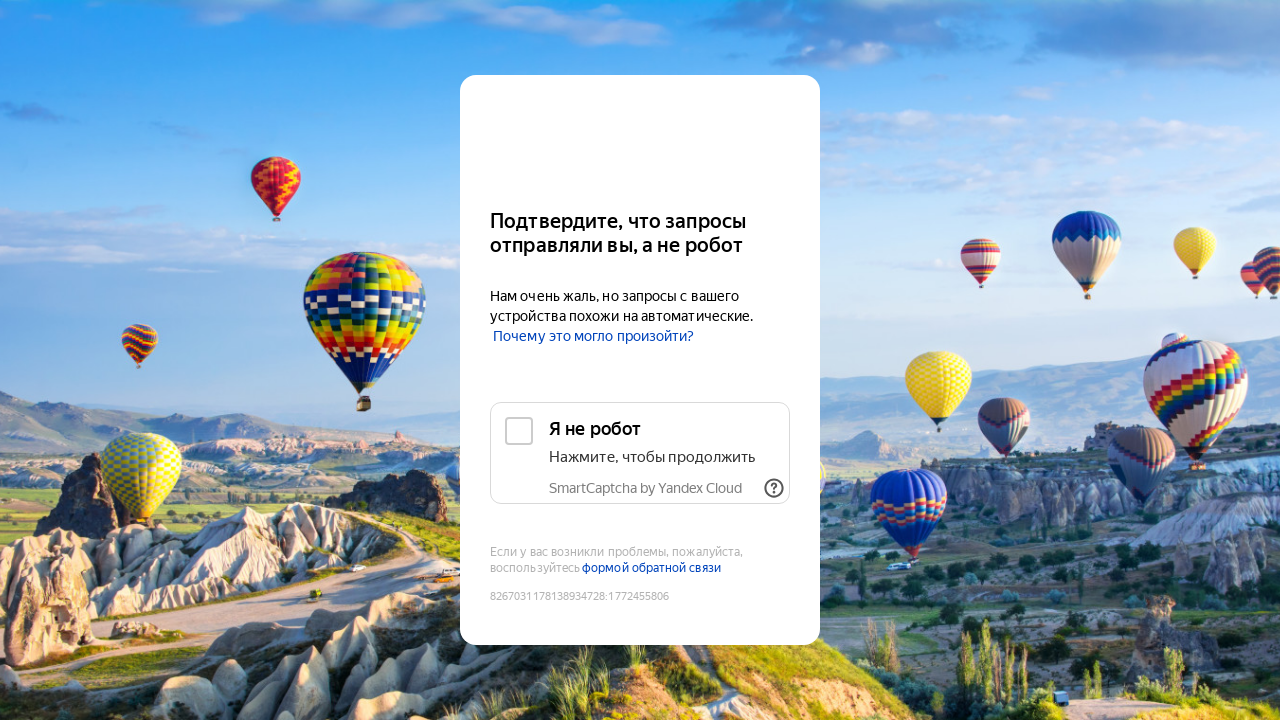

First restaurant page (Rumyancev) loaded - network idle state reached
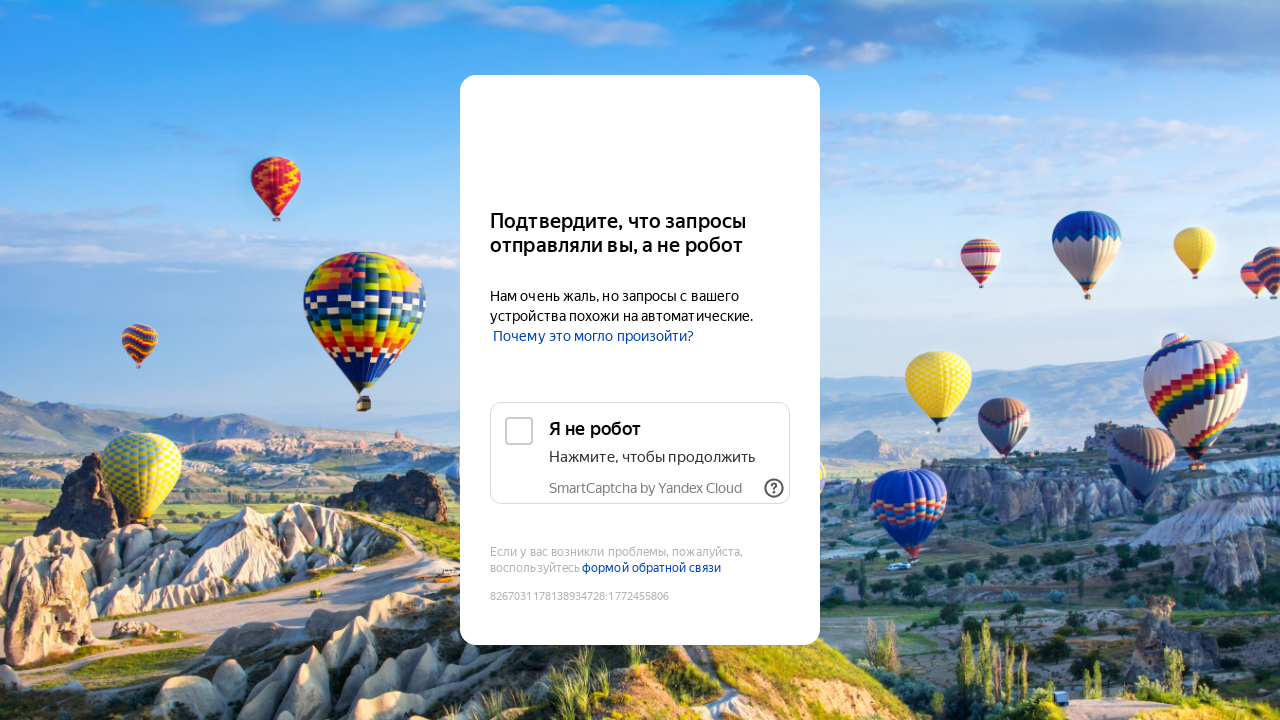

Waited 3 seconds for page content to be visible
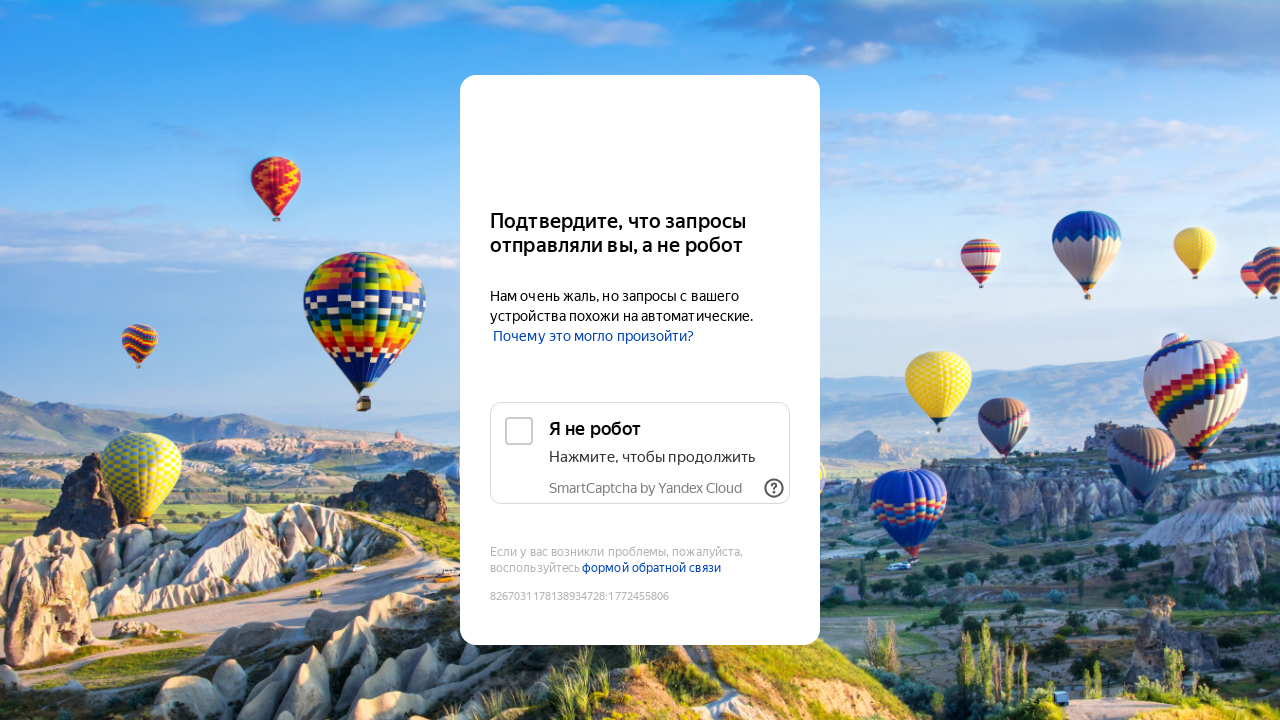

Navigated to second restaurant page (Vasabi)
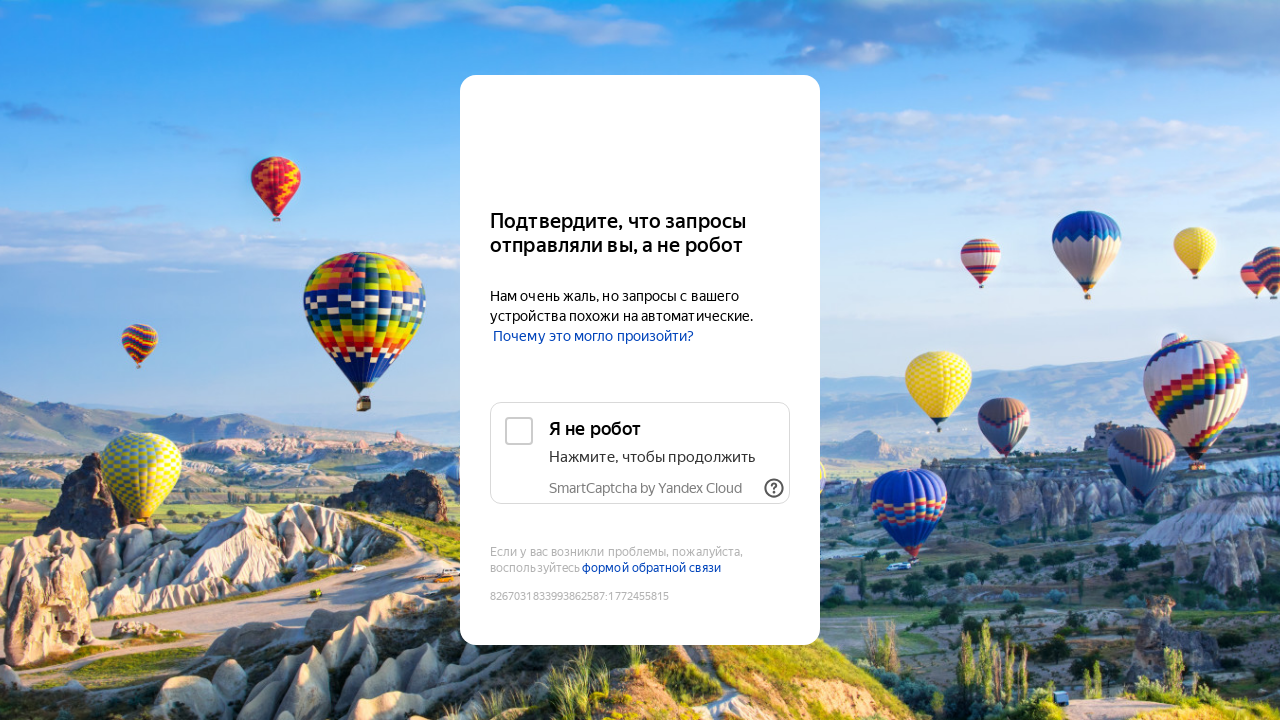

Second restaurant page (Vasabi) loaded - network idle state reached
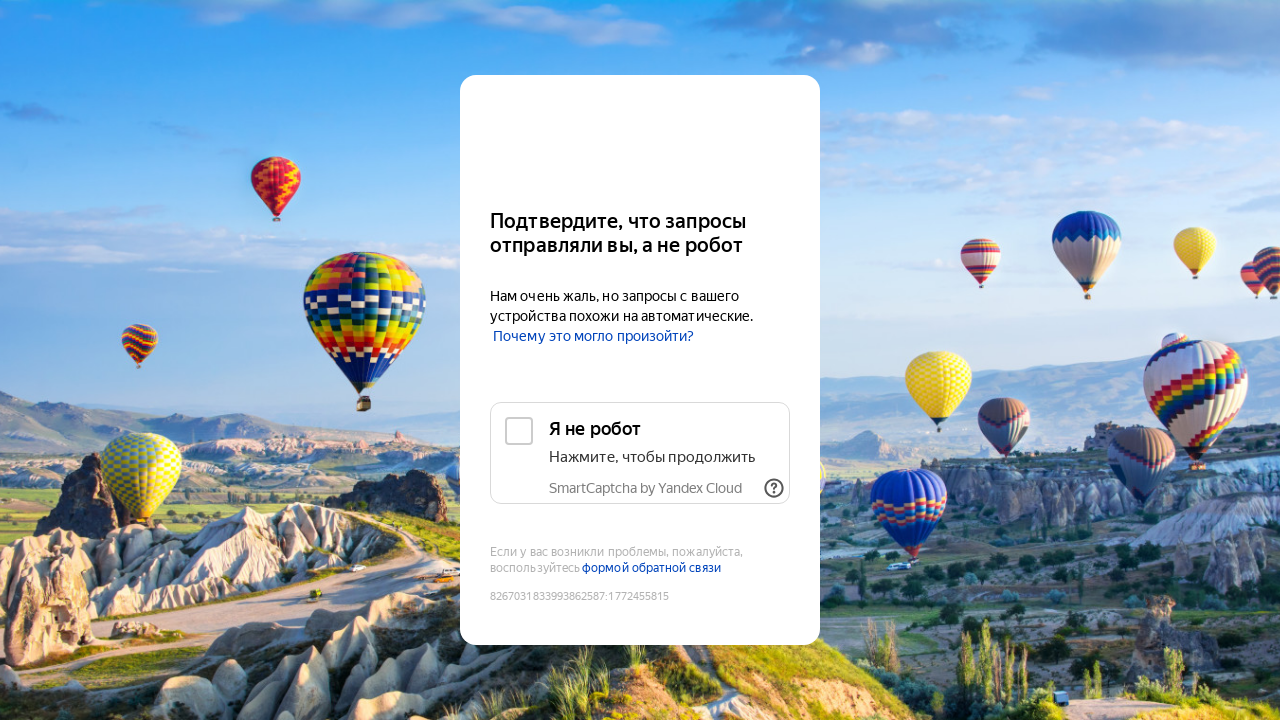

Waited 2 seconds for page content to be visible
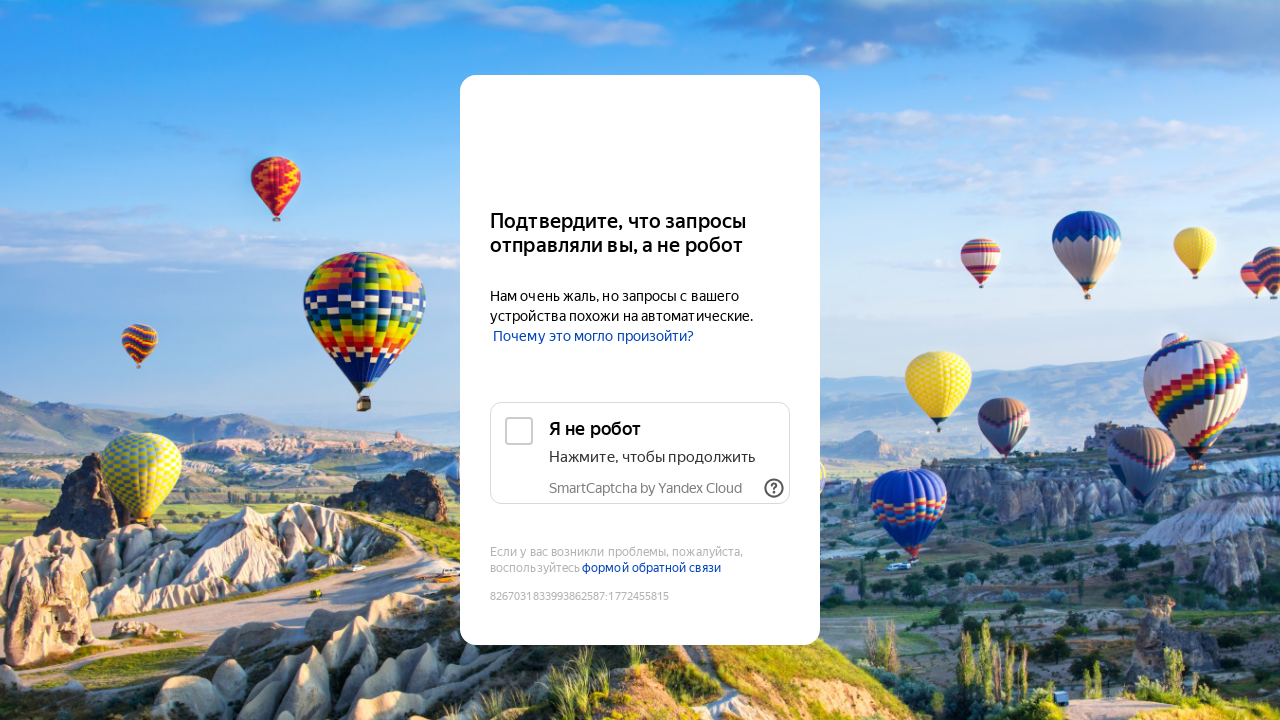

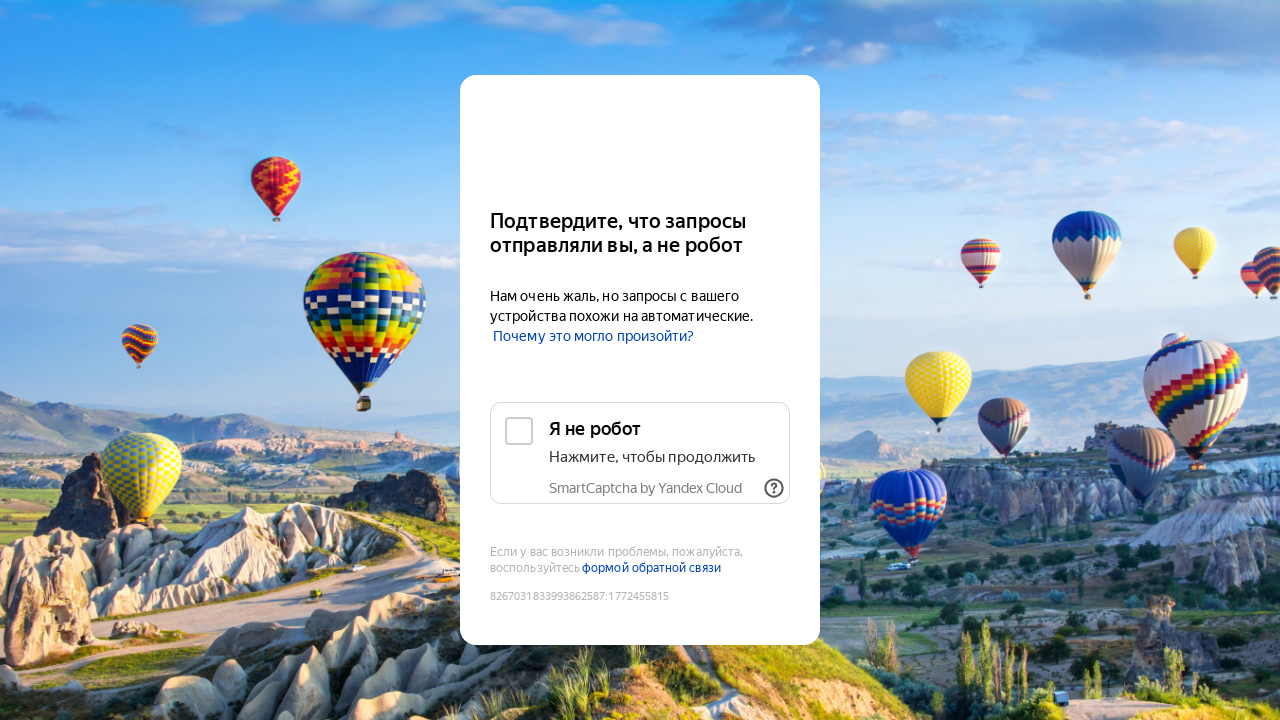